Tests filtering to display active items, completed items, all items, and verifying back button navigation through filters

Starting URL: https://demo.playwright.dev/todomvc

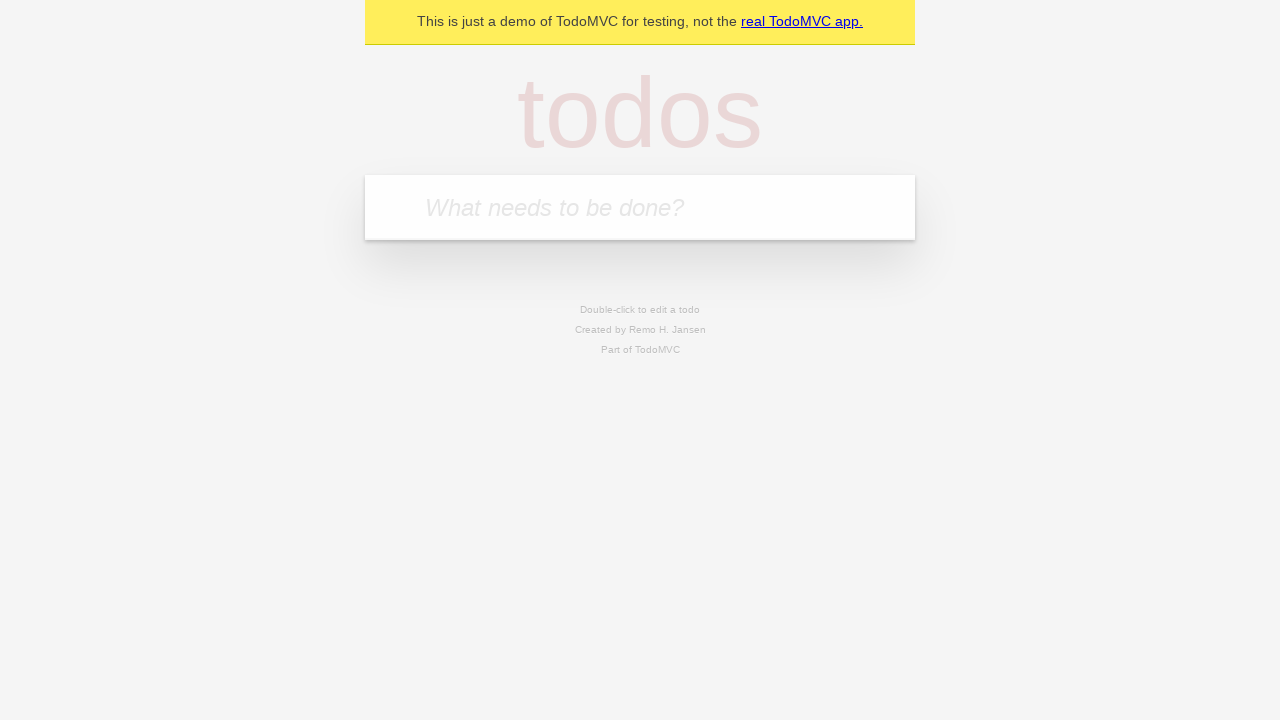

Filled new todo input with 'buy some cheese' on .new-todo
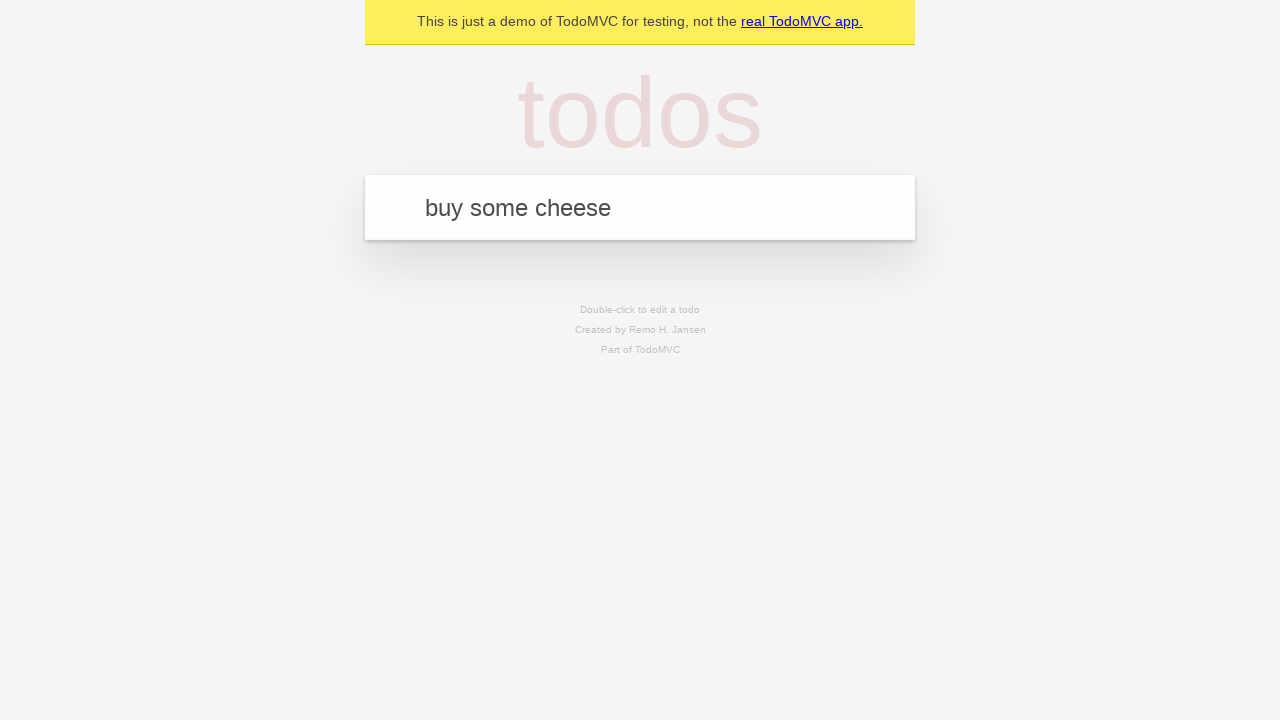

Pressed Enter to add first todo item on .new-todo
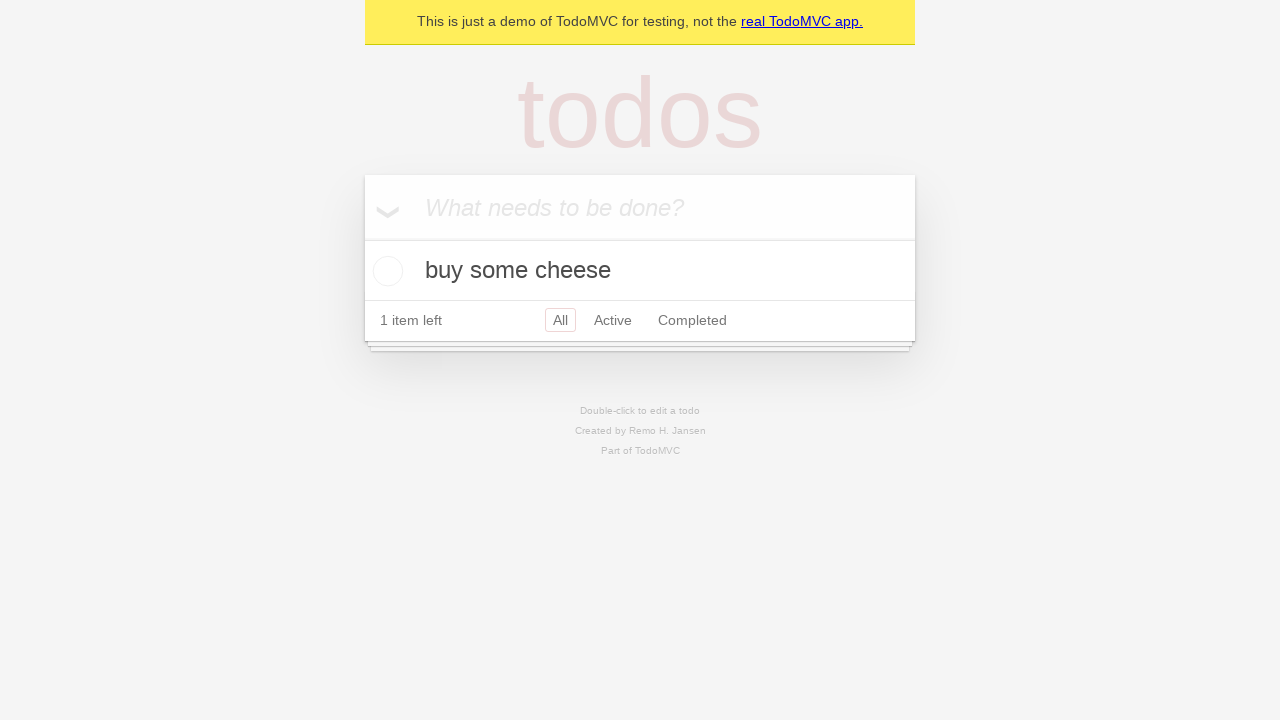

Filled new todo input with 'feed the cat' on .new-todo
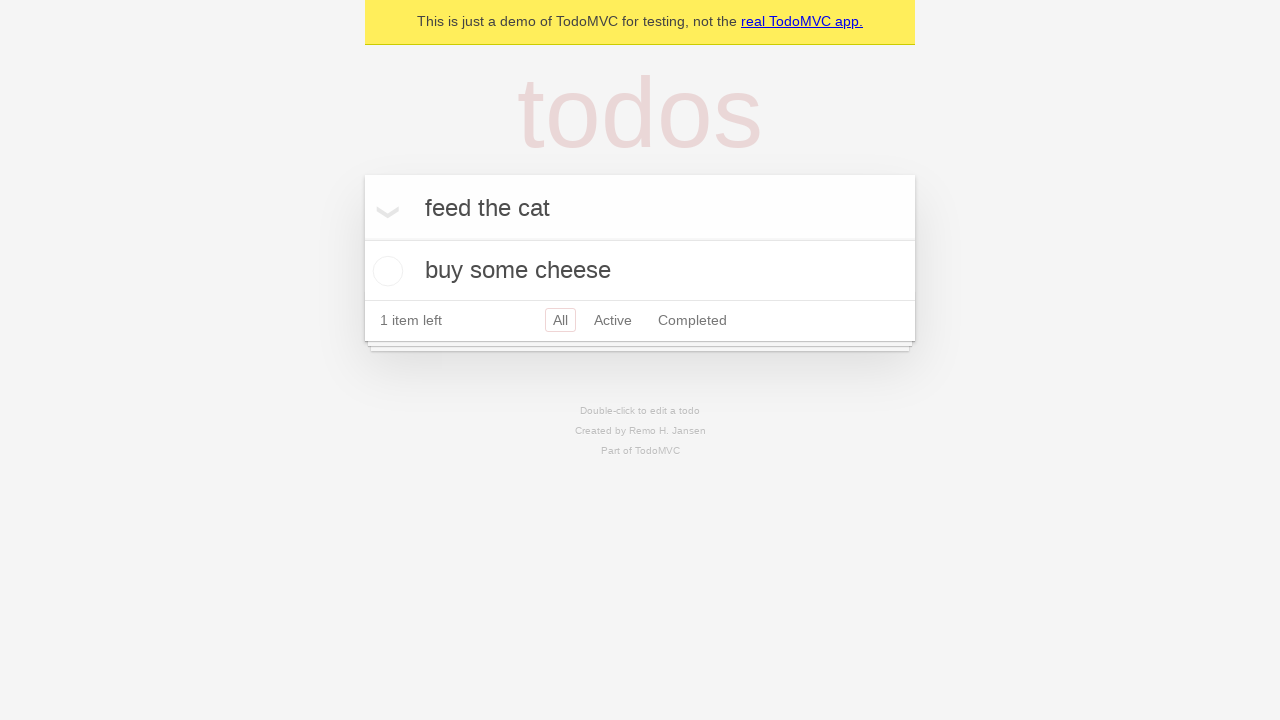

Pressed Enter to add second todo item on .new-todo
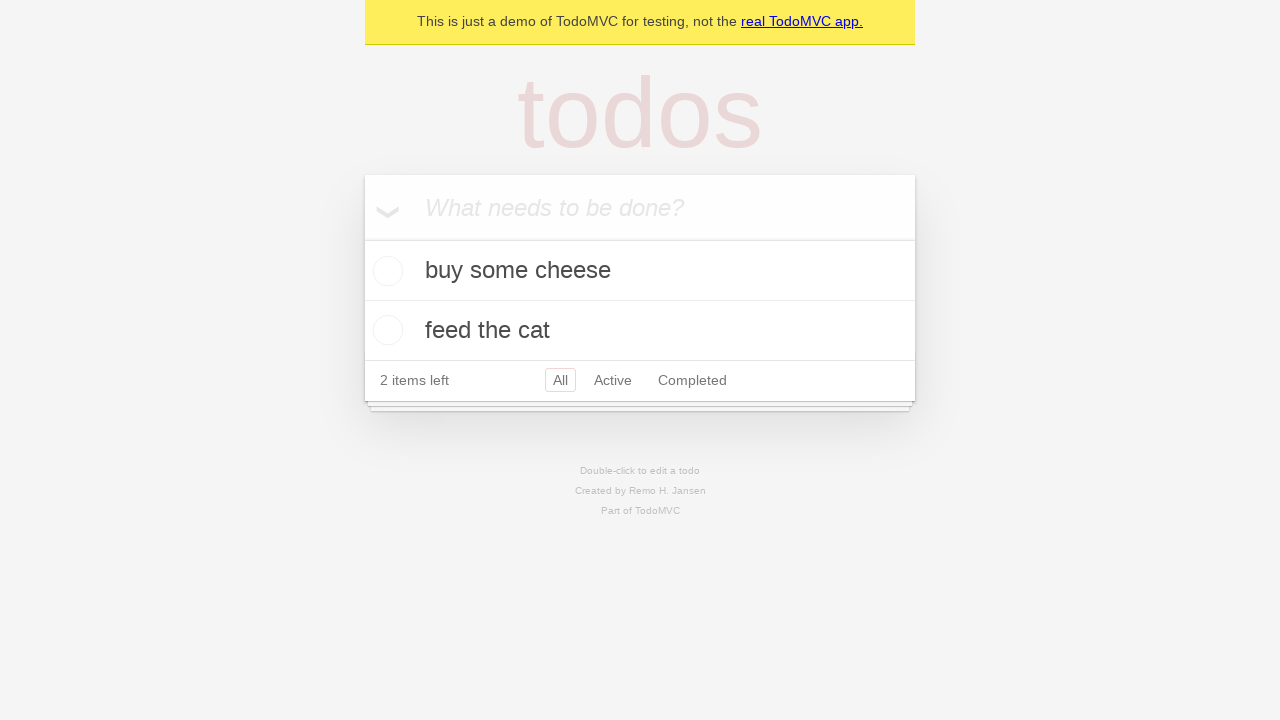

Filled new todo input with 'book a doctors appointment' on .new-todo
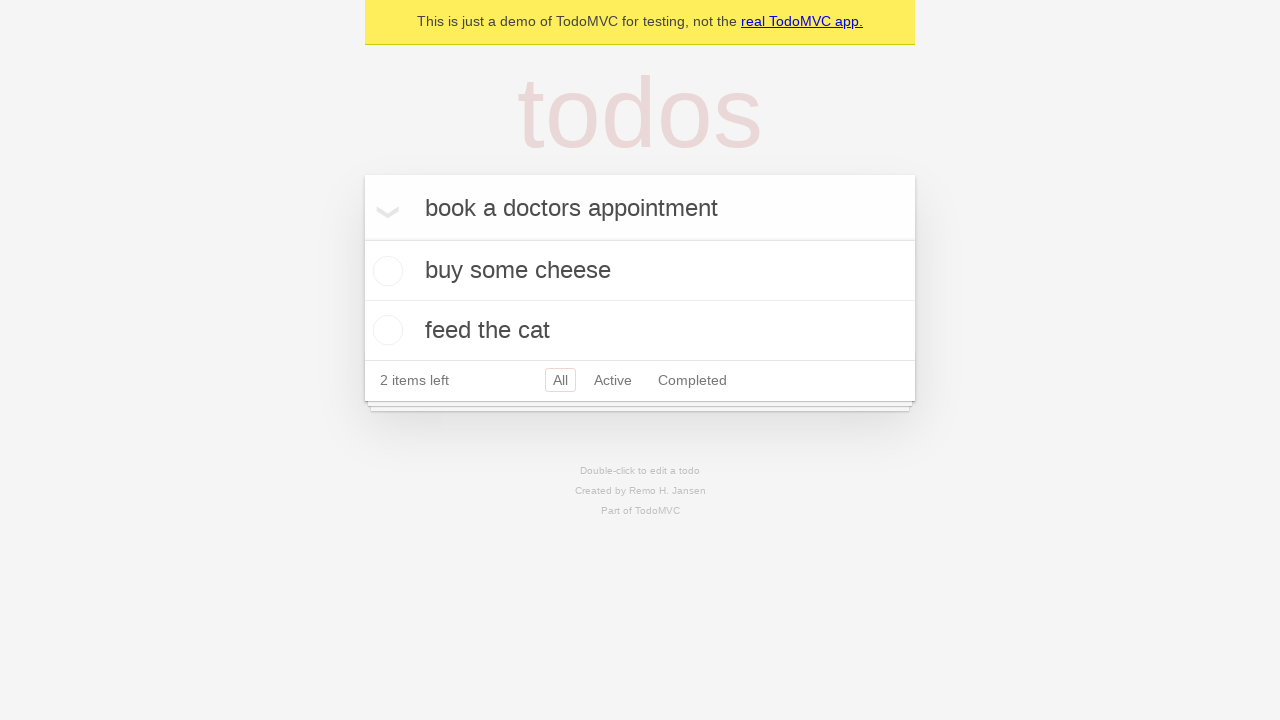

Pressed Enter to add third todo item on .new-todo
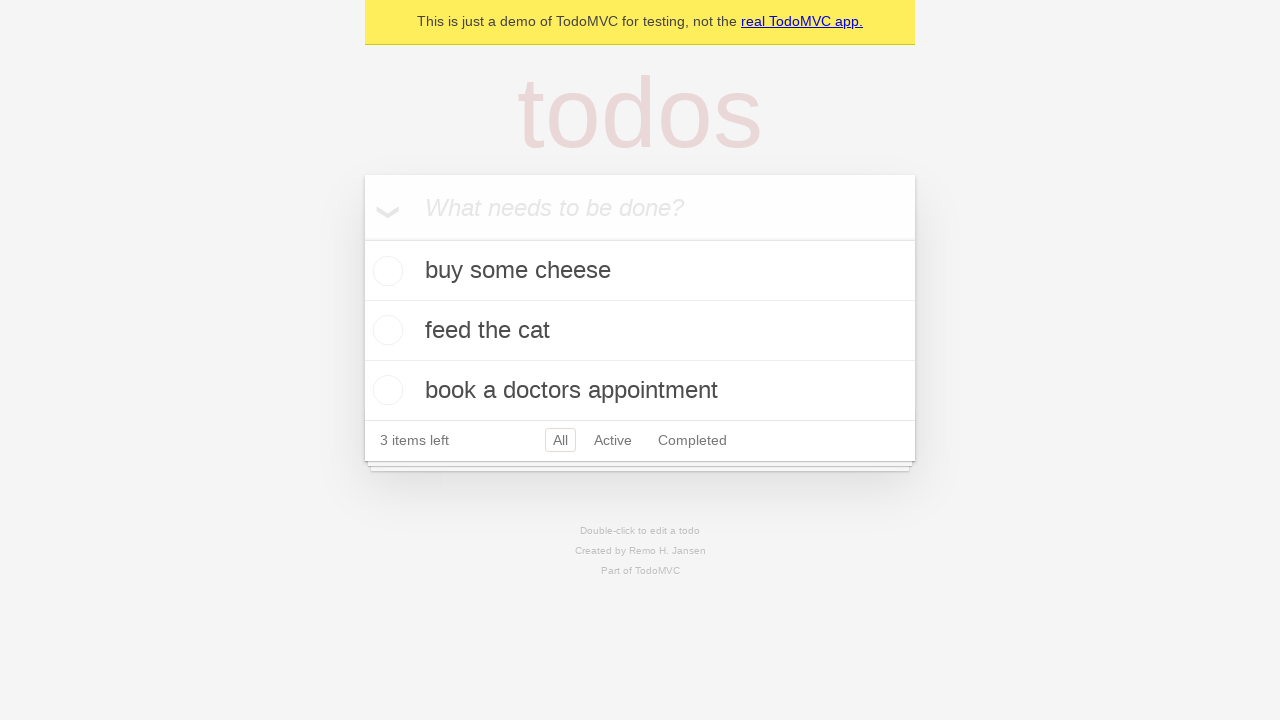

Checked the second todo item as completed at (385, 330) on .todo-list li .toggle >> nth=1
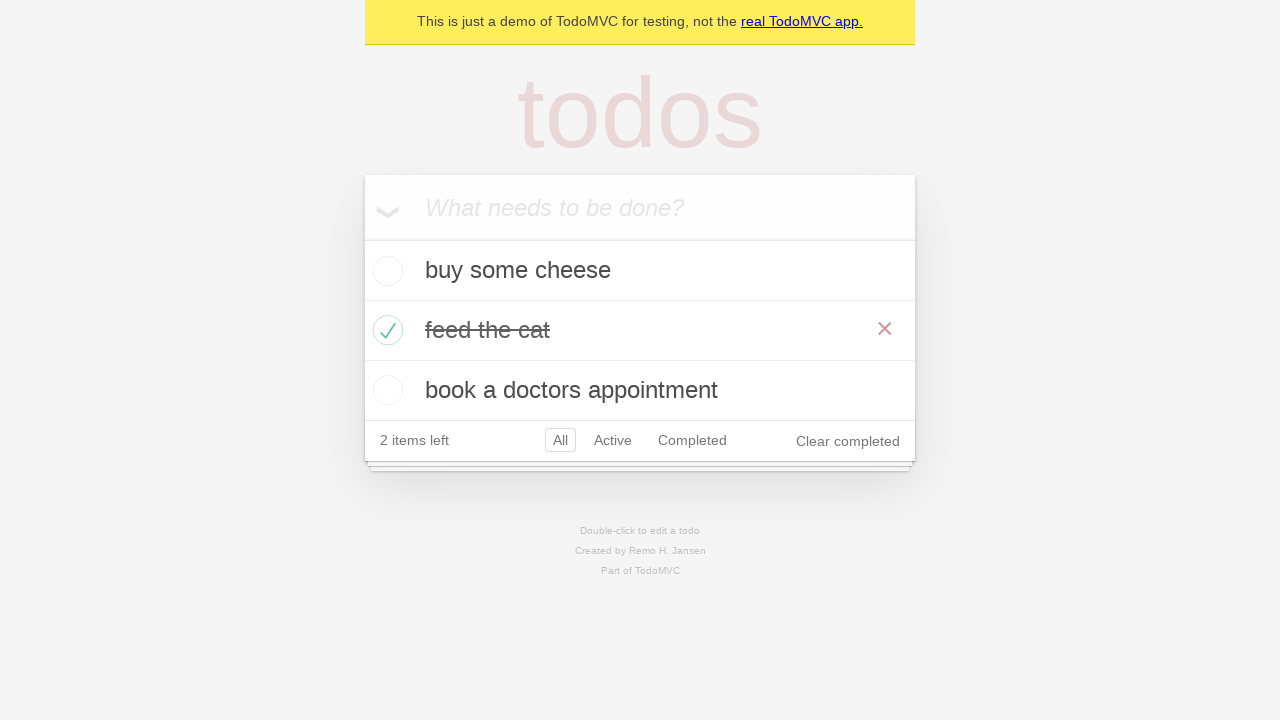

Clicked Active filter to display active items at (613, 440) on .filters >> text=Active
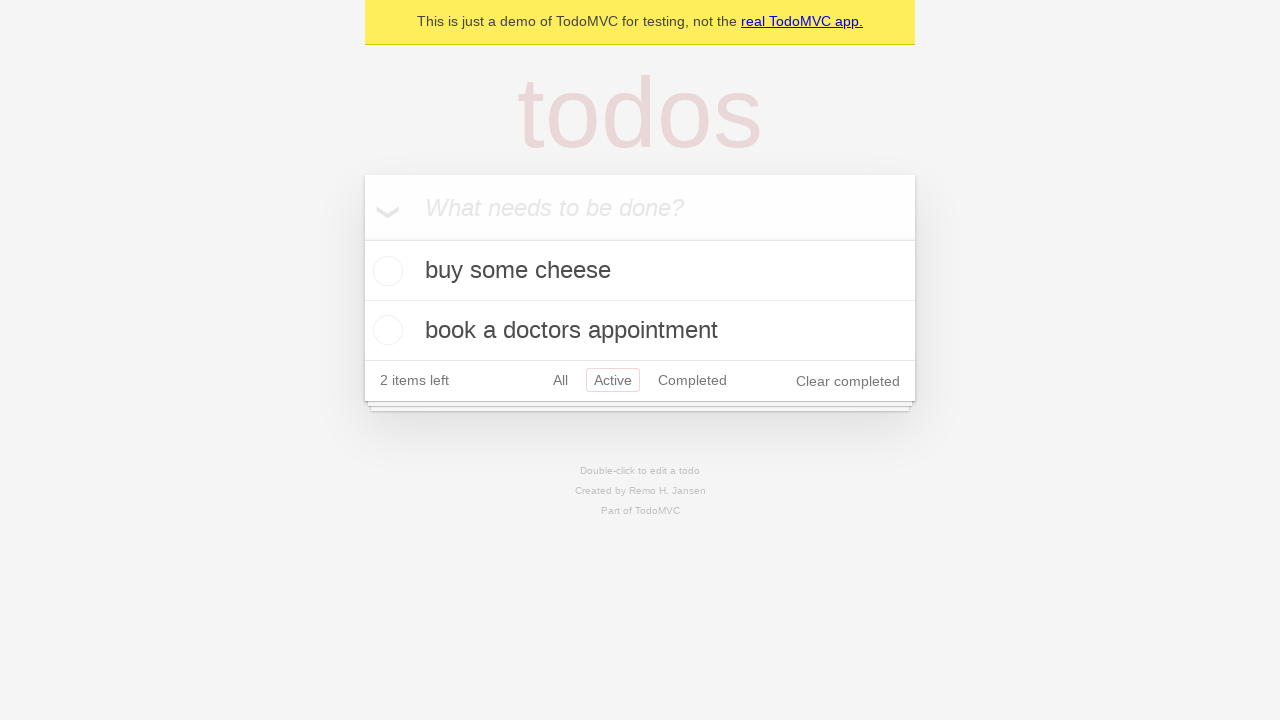

Clicked Completed filter to display completed items at (692, 380) on .filters >> text=Completed
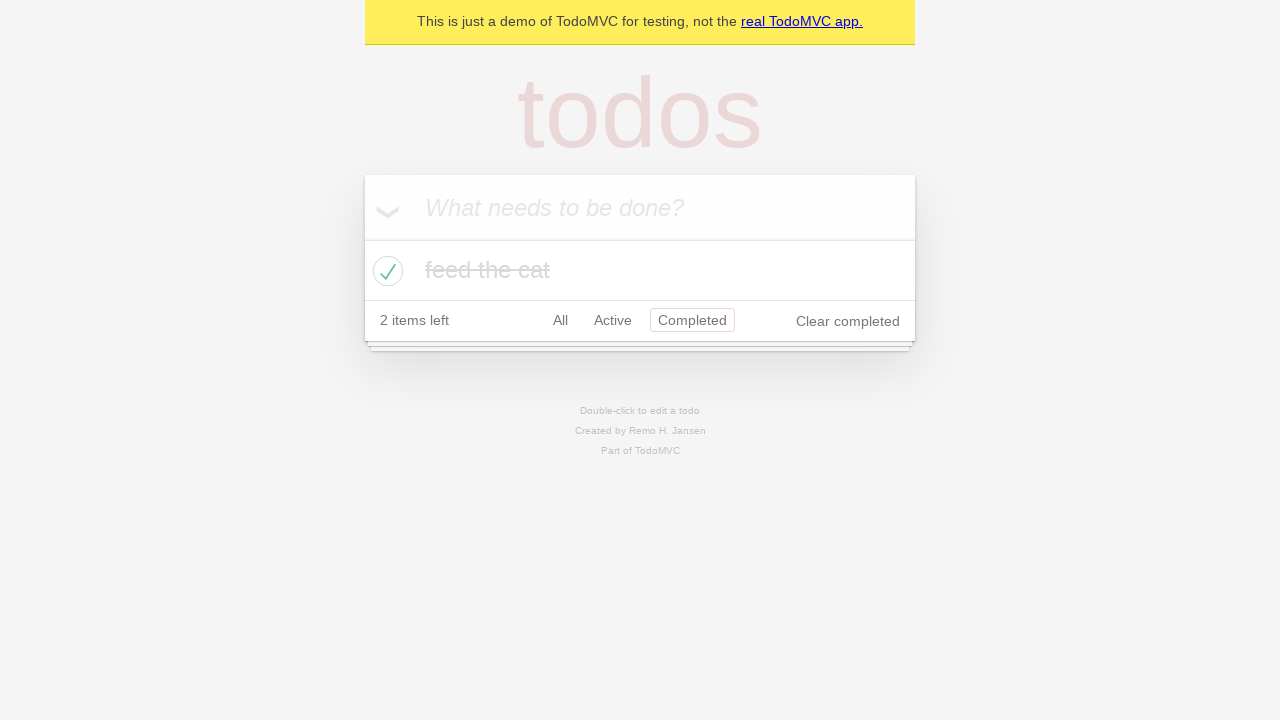

Clicked All filter to display all items at (560, 320) on .filters >> text=All
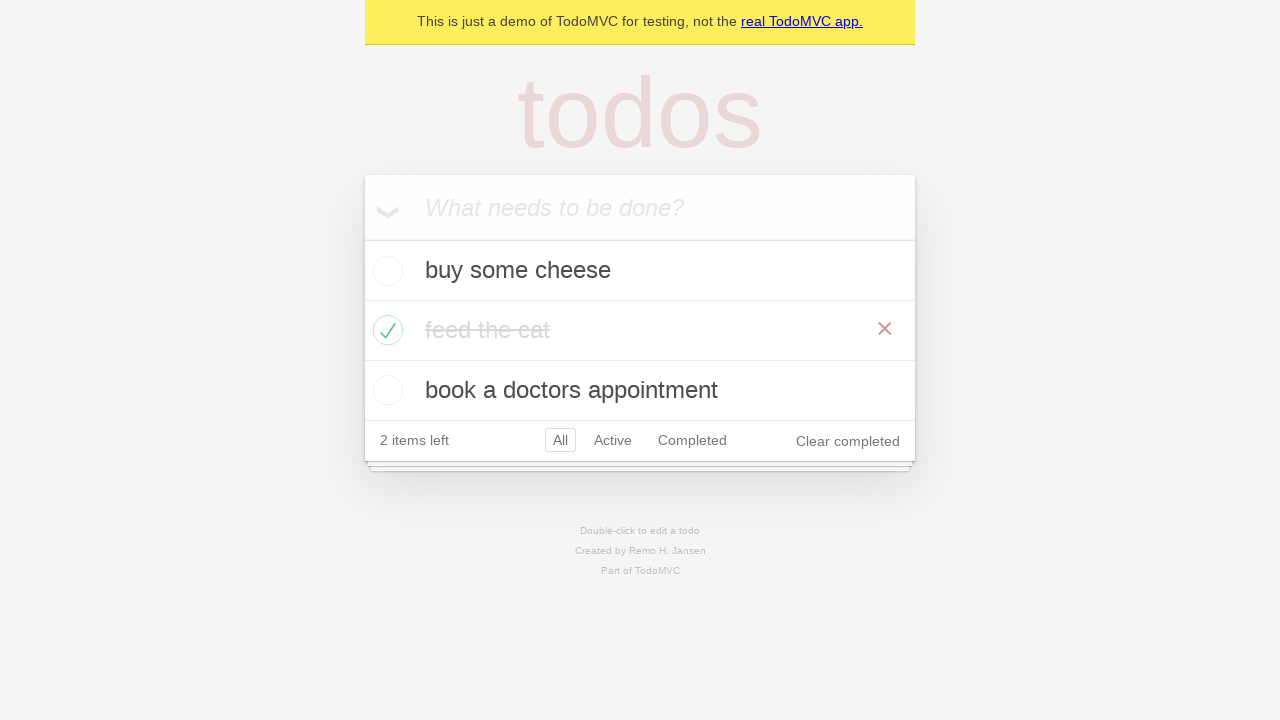

Navigated back from All filter
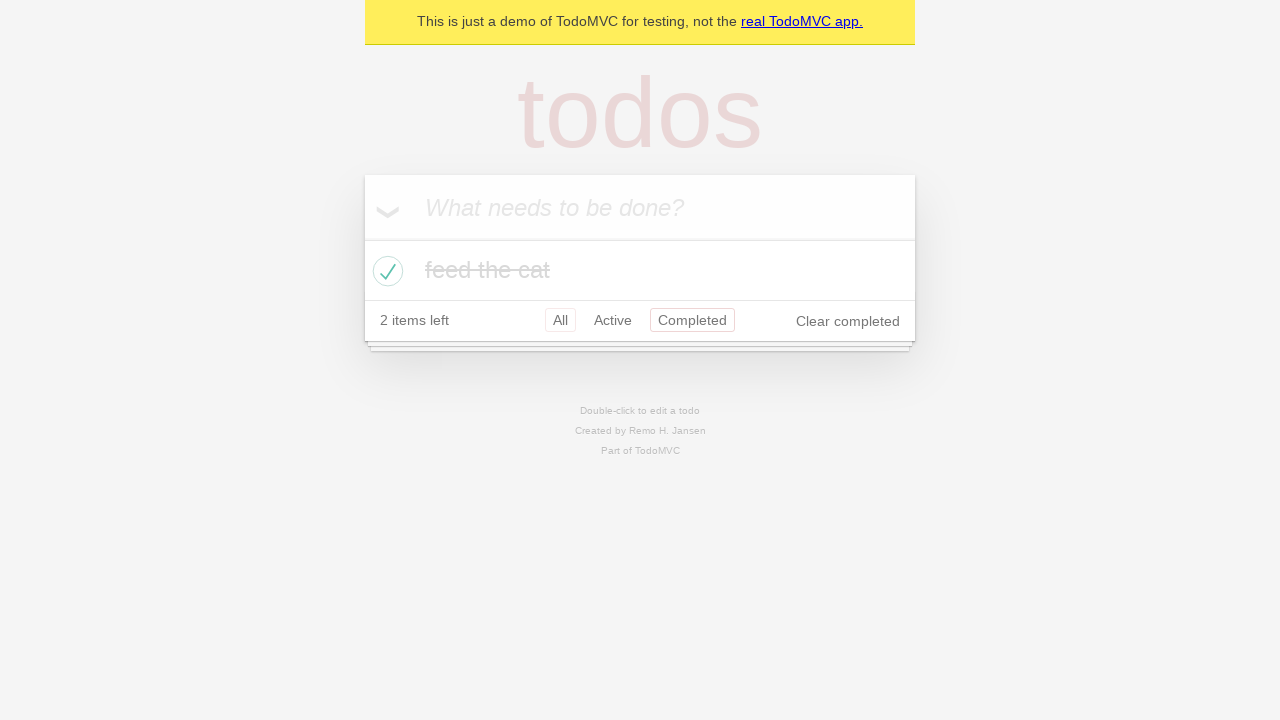

Navigated back from Completed filter
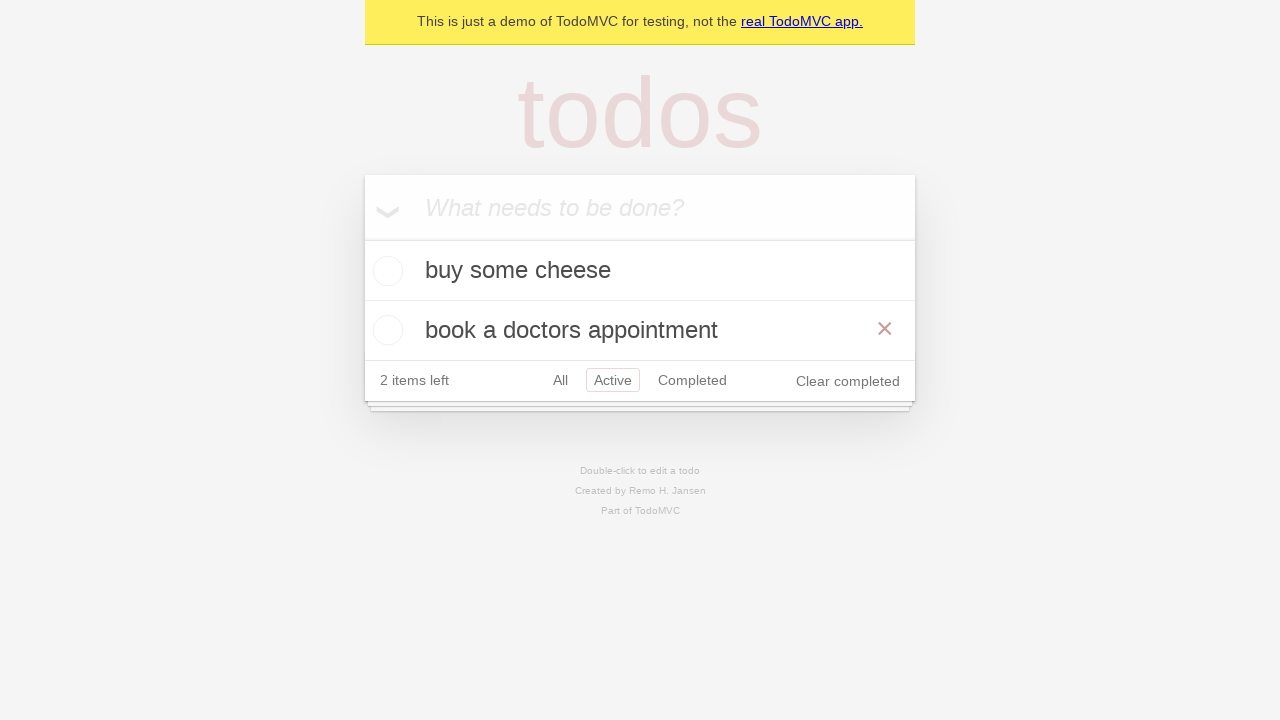

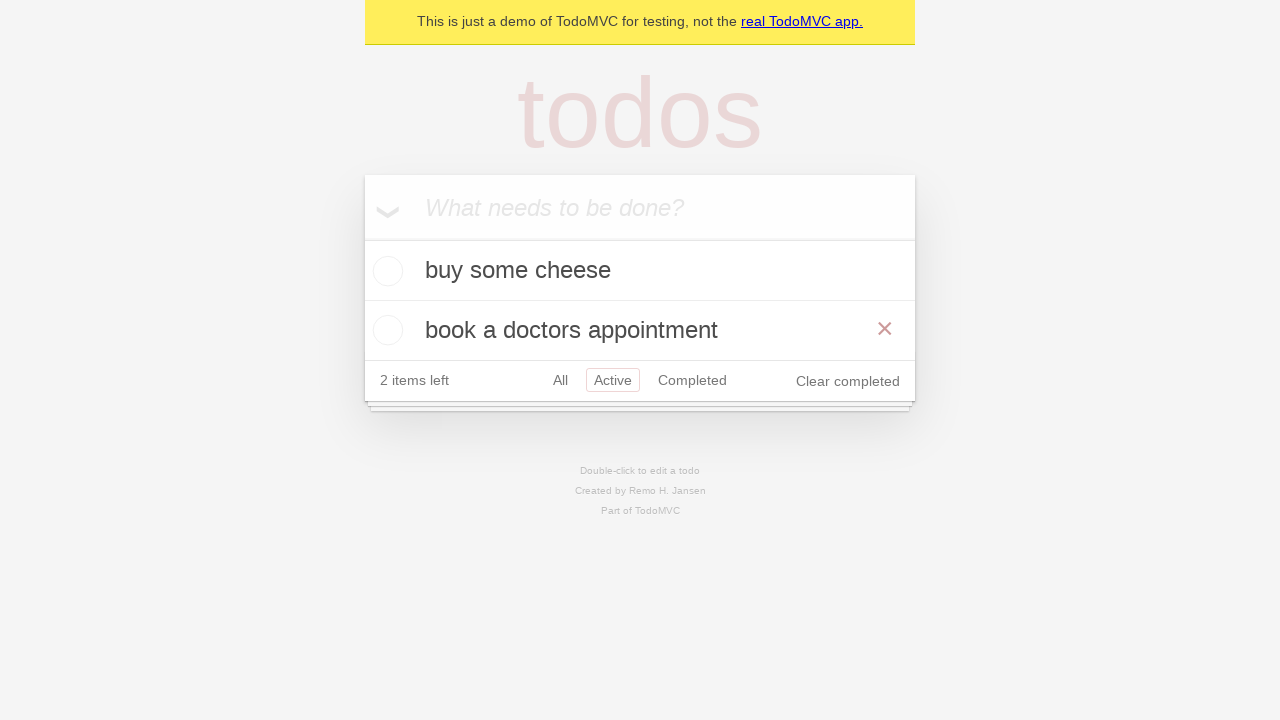